Types text in a field and then performs Ctrl+Z to undo

Starting URL: http://omayo.blogspot.com/

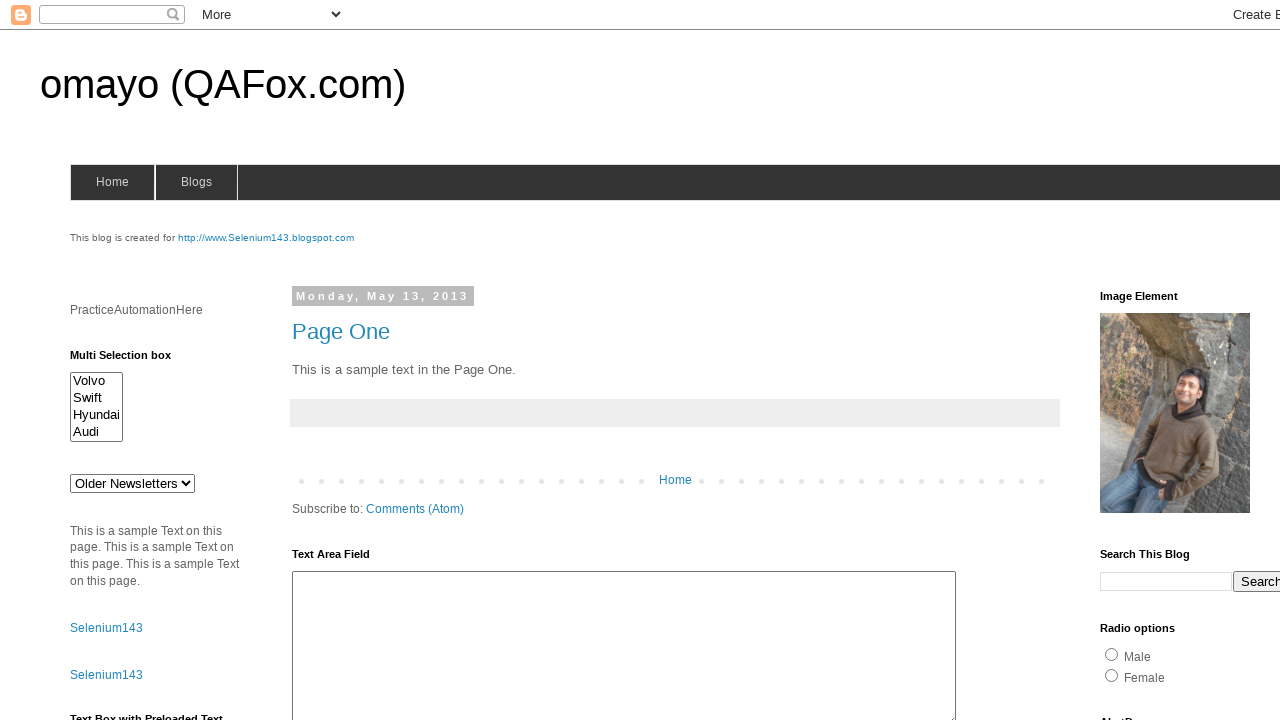

Filled userid field with 'word' on input[name='userid']
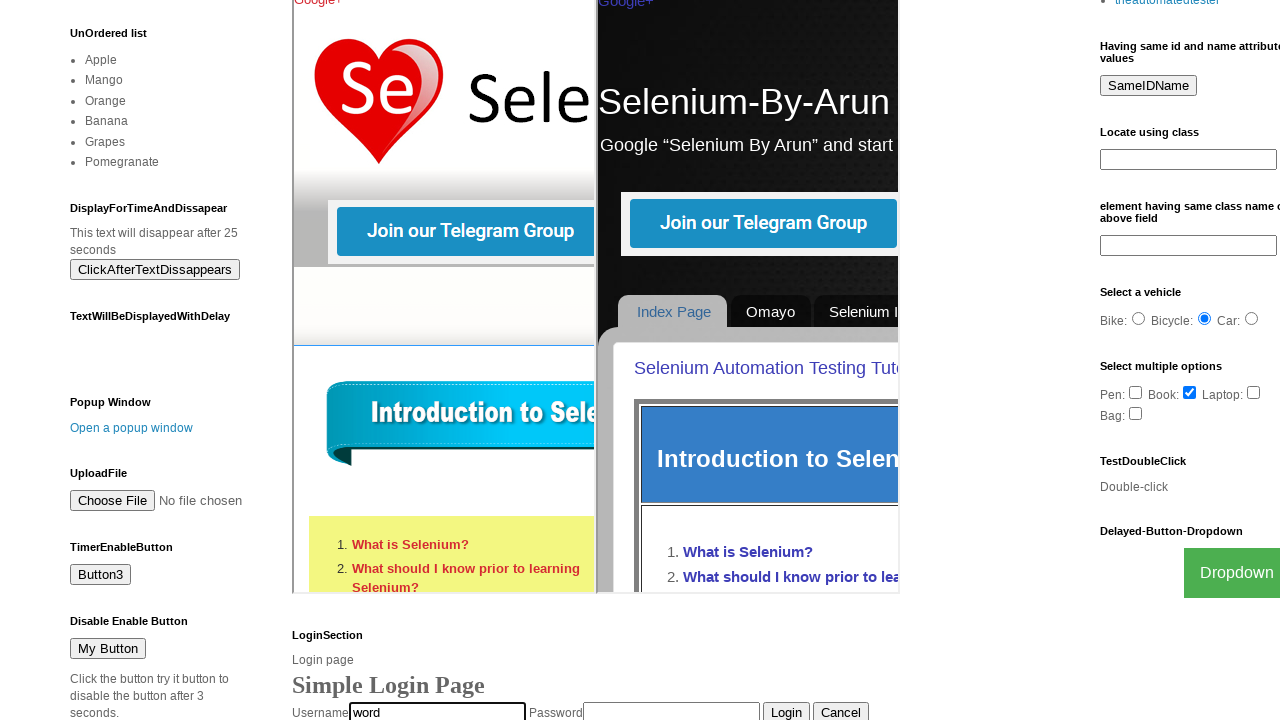

Pressed Ctrl+Z to undo text entry
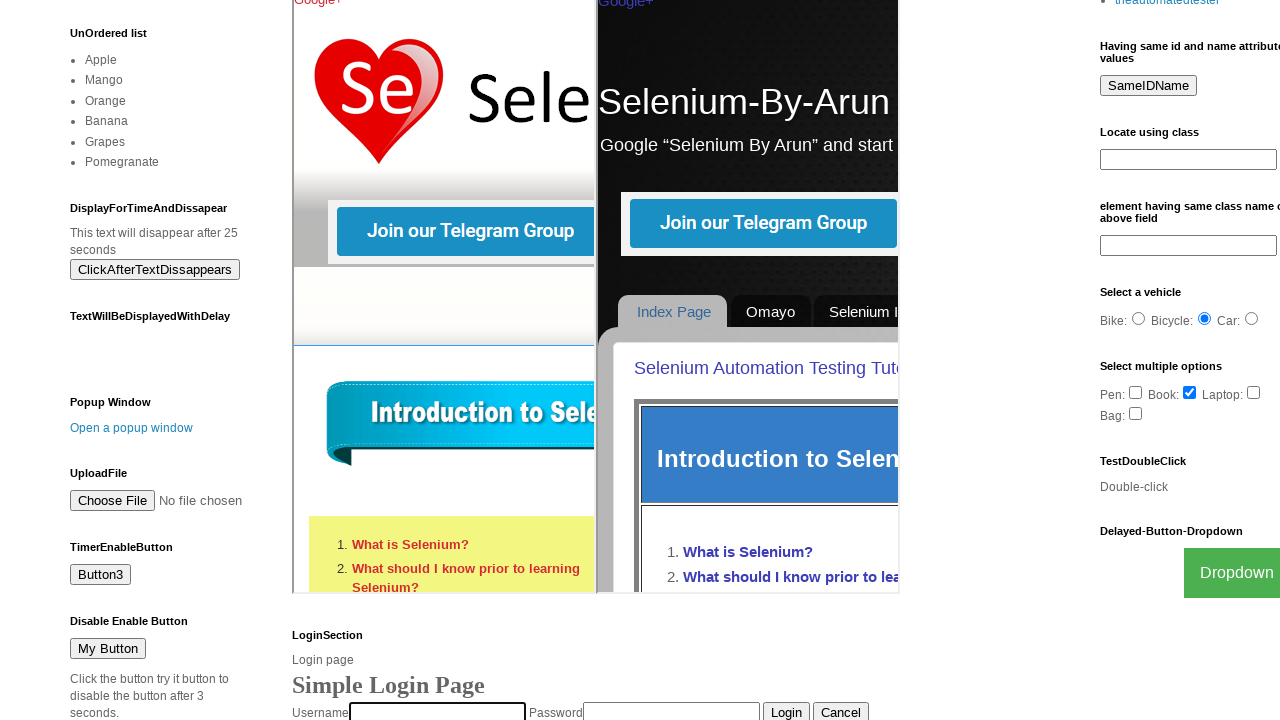

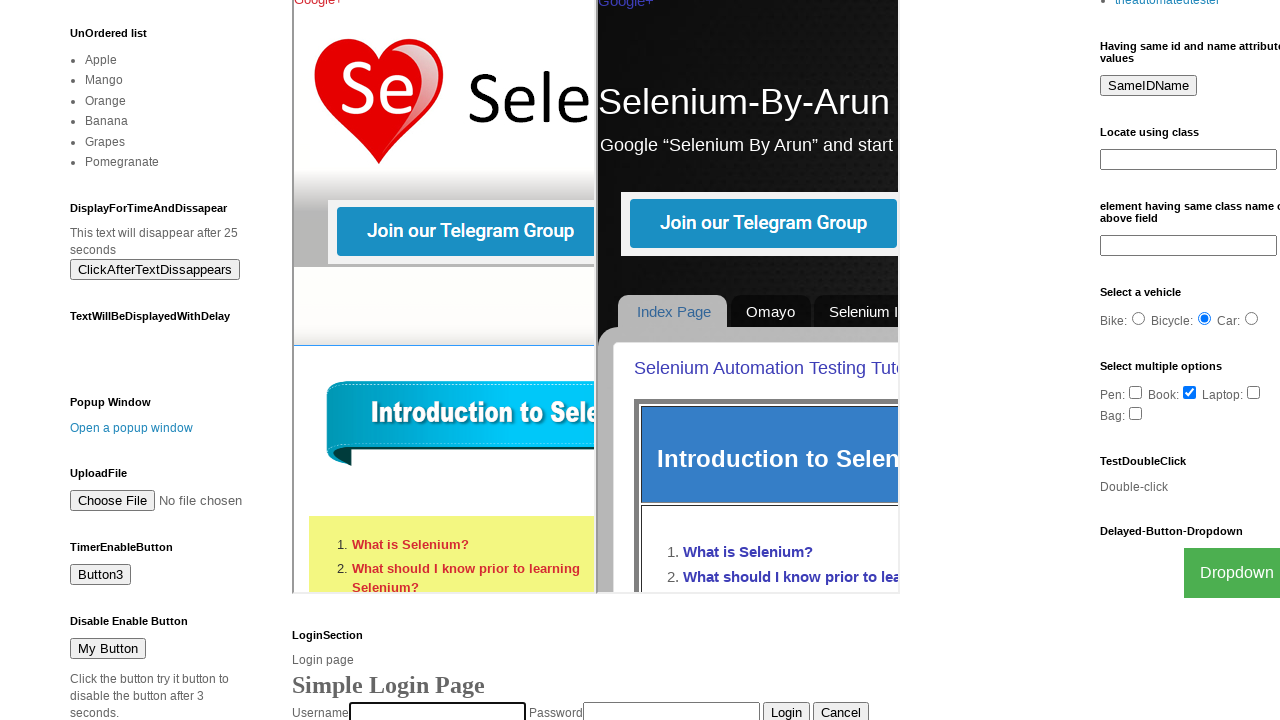